Tests dynamic controls functionality by clicking a toggle button to hide a checkbox, waiting for it to disappear, clicking the toggle again to show it, and then clicking the checkbox.

Starting URL: https://v1.training-support.net/selenium/dynamic-controls

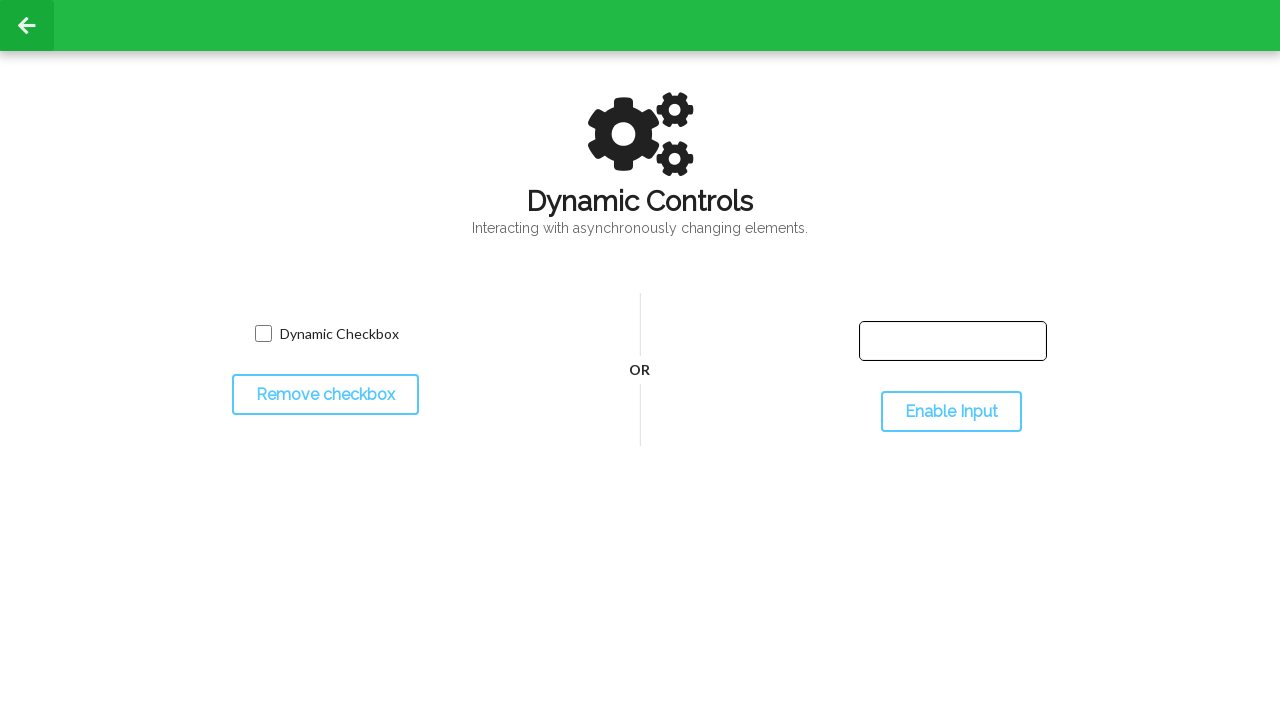

Clicked toggle button to hide checkbox at (325, 395) on #toggleCheckbox
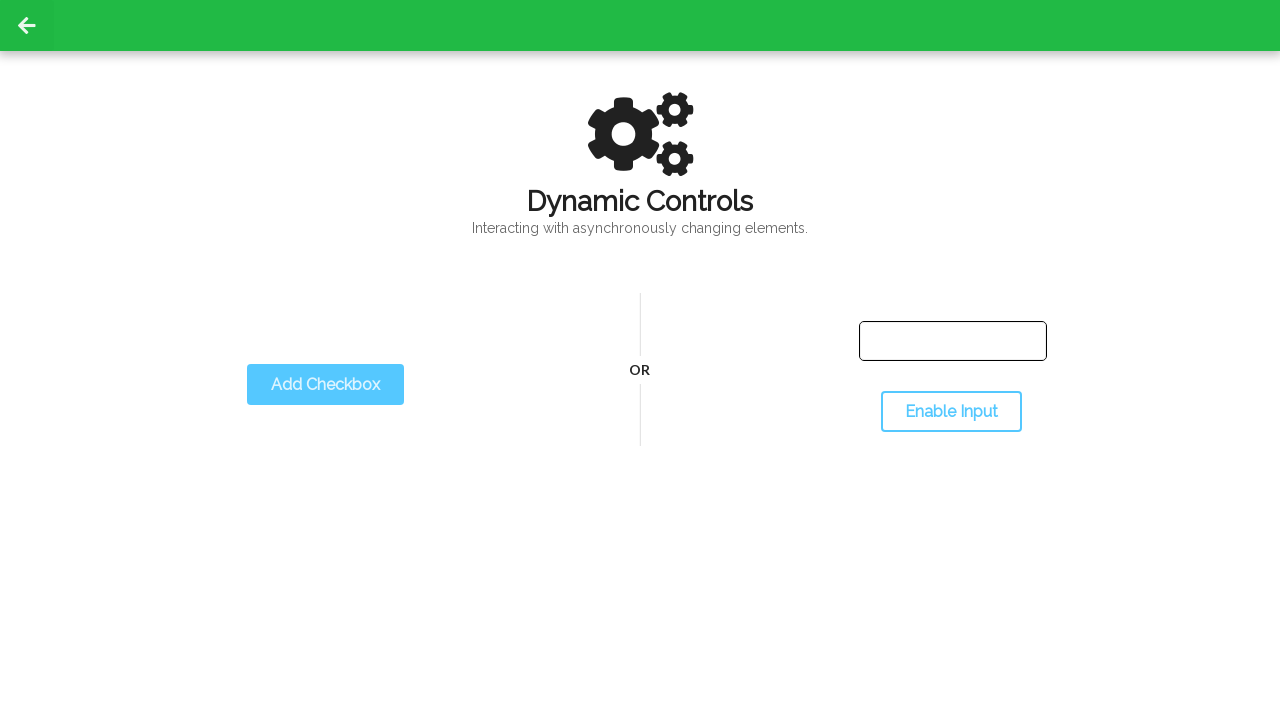

Waited for checkbox to become hidden
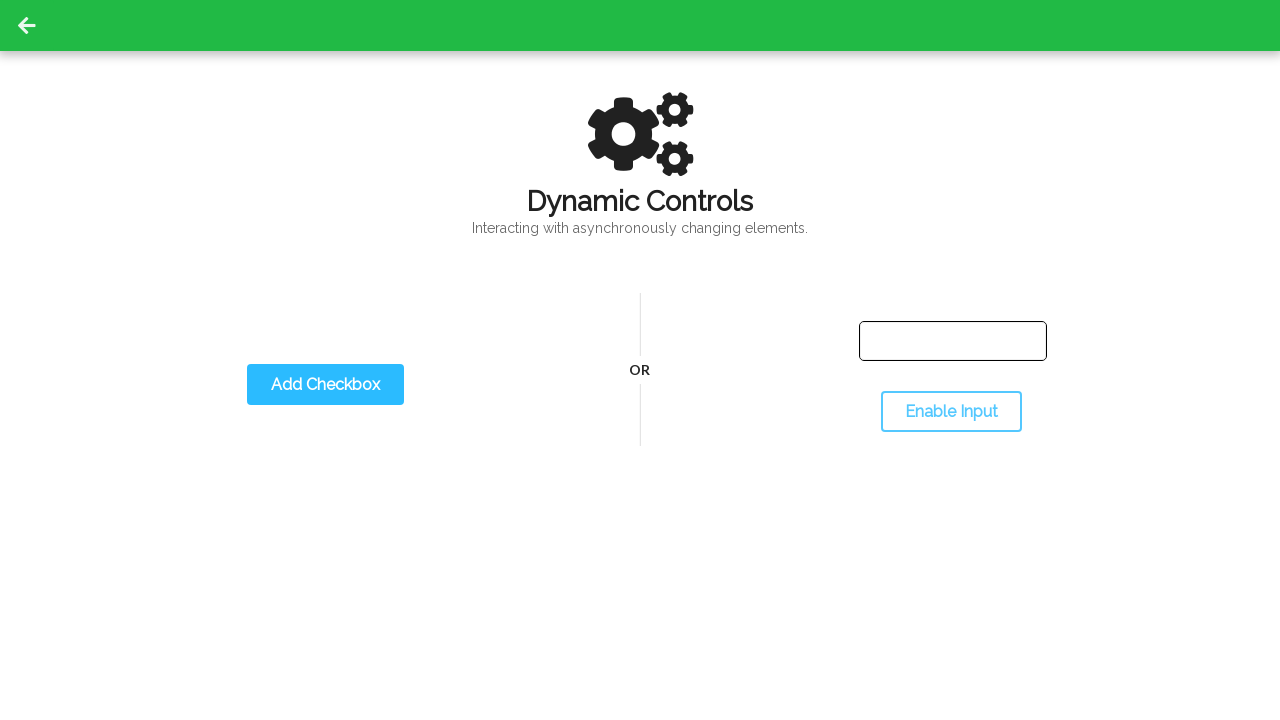

Clicked toggle button to show checkbox at (325, 385) on #toggleCheckbox
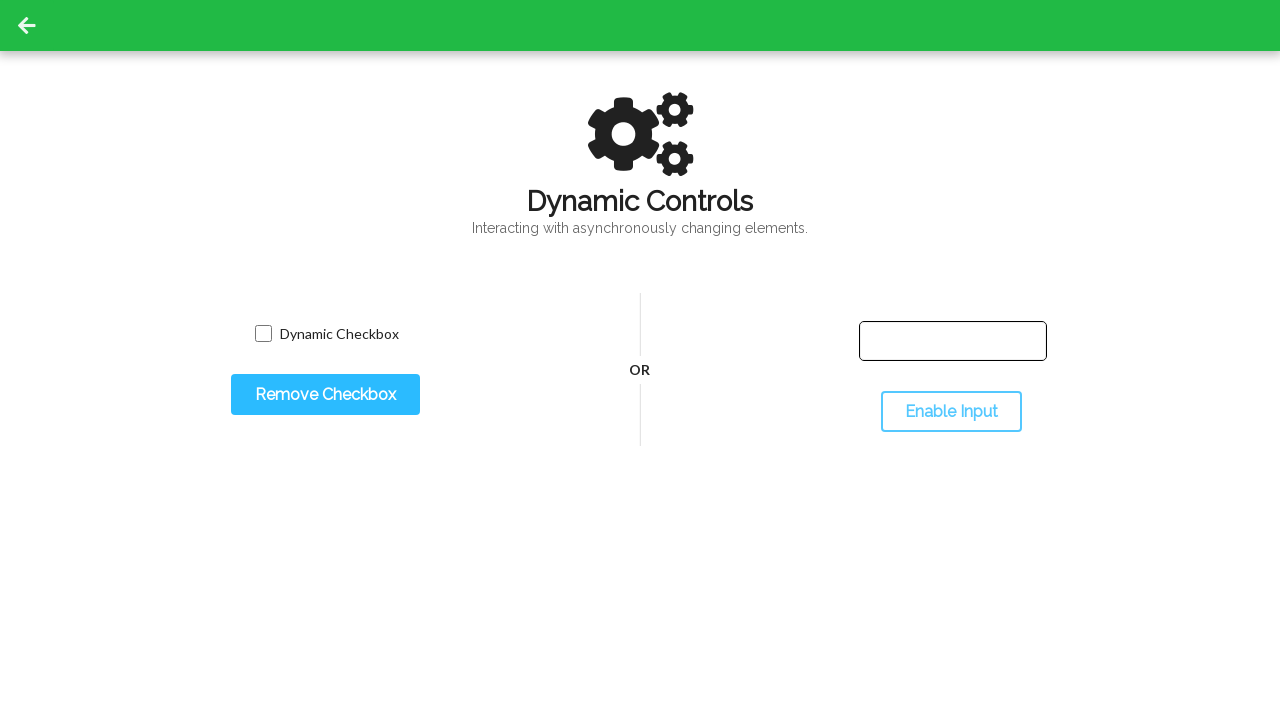

Waited for checkbox to become visible
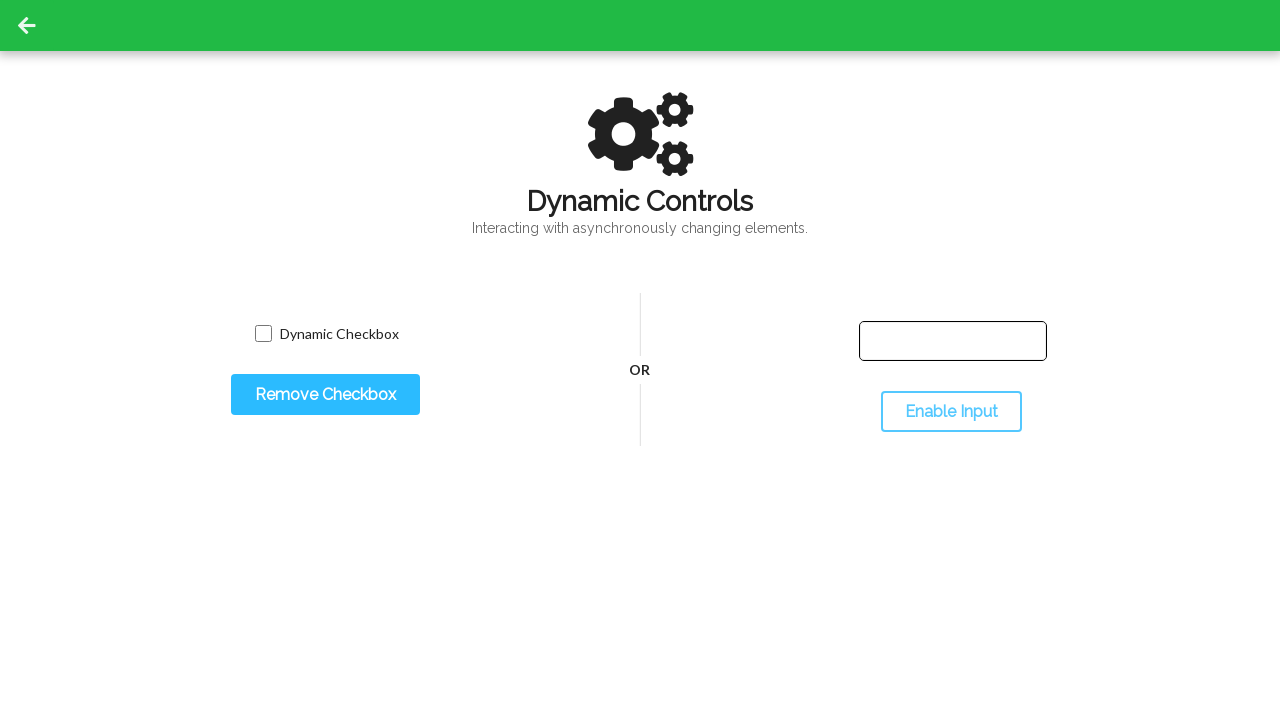

Clicked the checkbox at (263, 334) on input[type='checkbox']
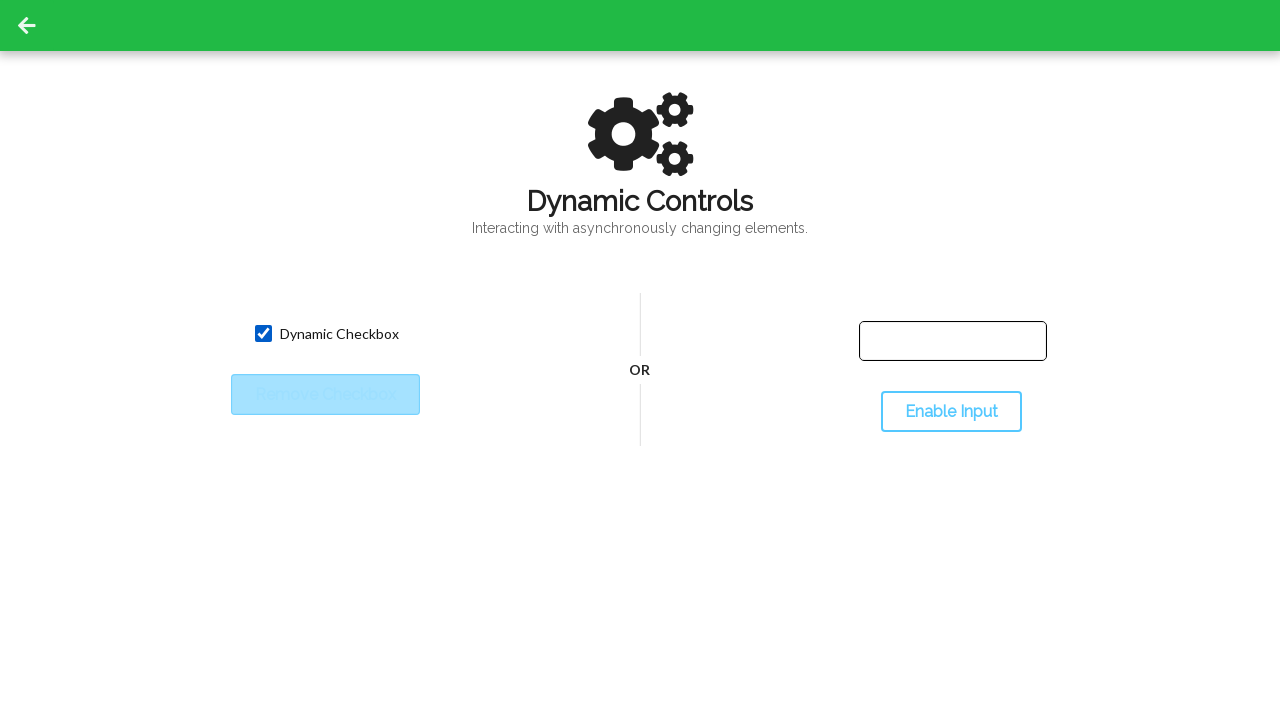

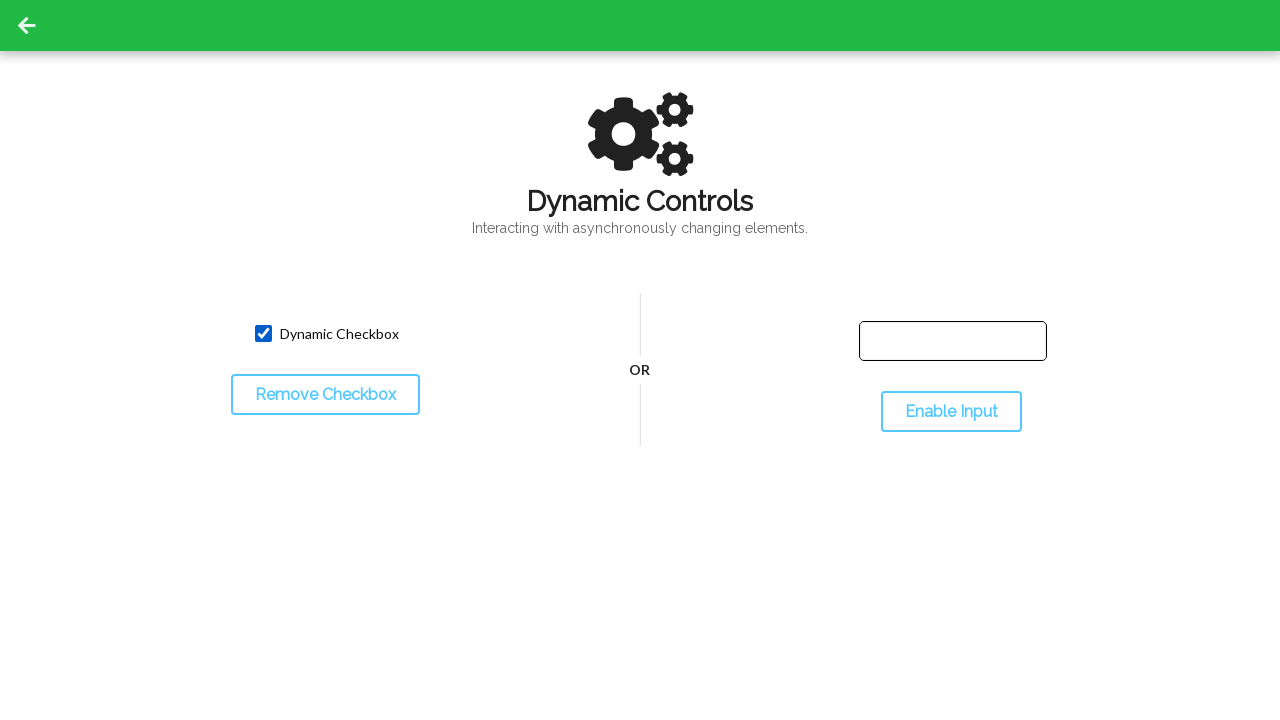